Tests the ICD-10 code search functionality on the WHO website by opening advanced search, enabling definition search, entering a medical term query, and submitting the search.

Starting URL: https://icd.who.int/browse10/2019/en

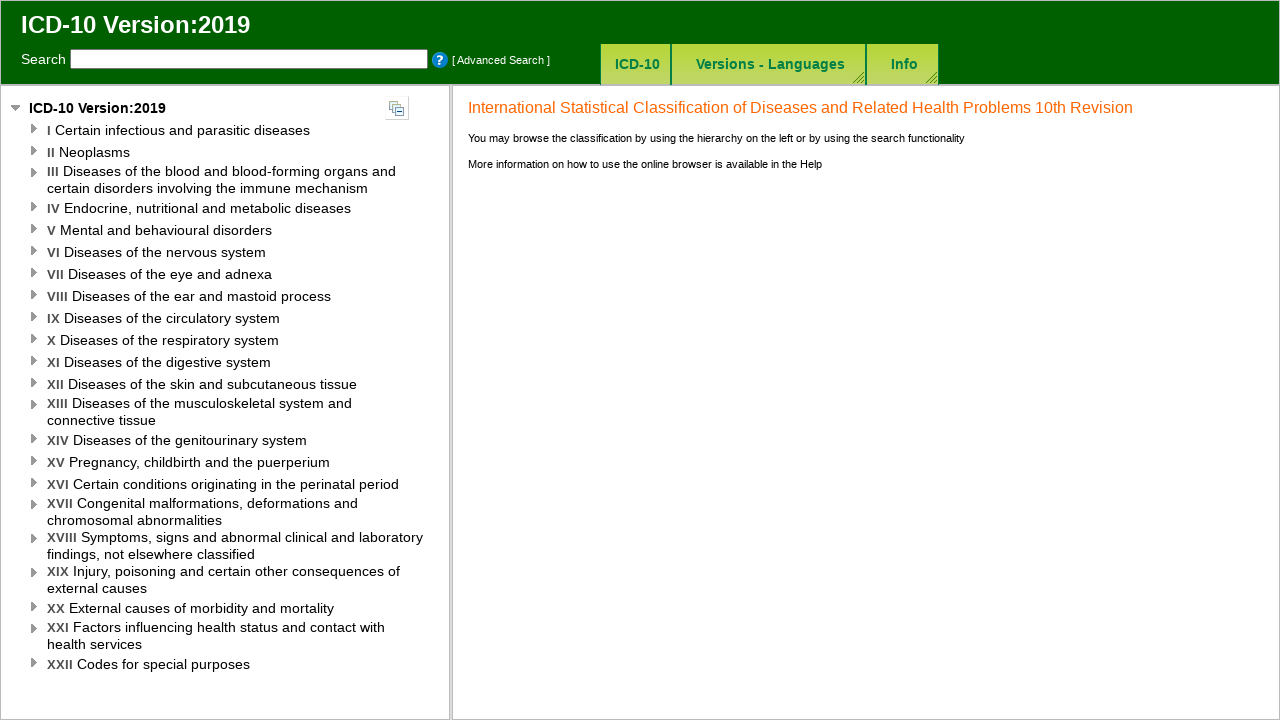

Waited for page to load with networkidle state
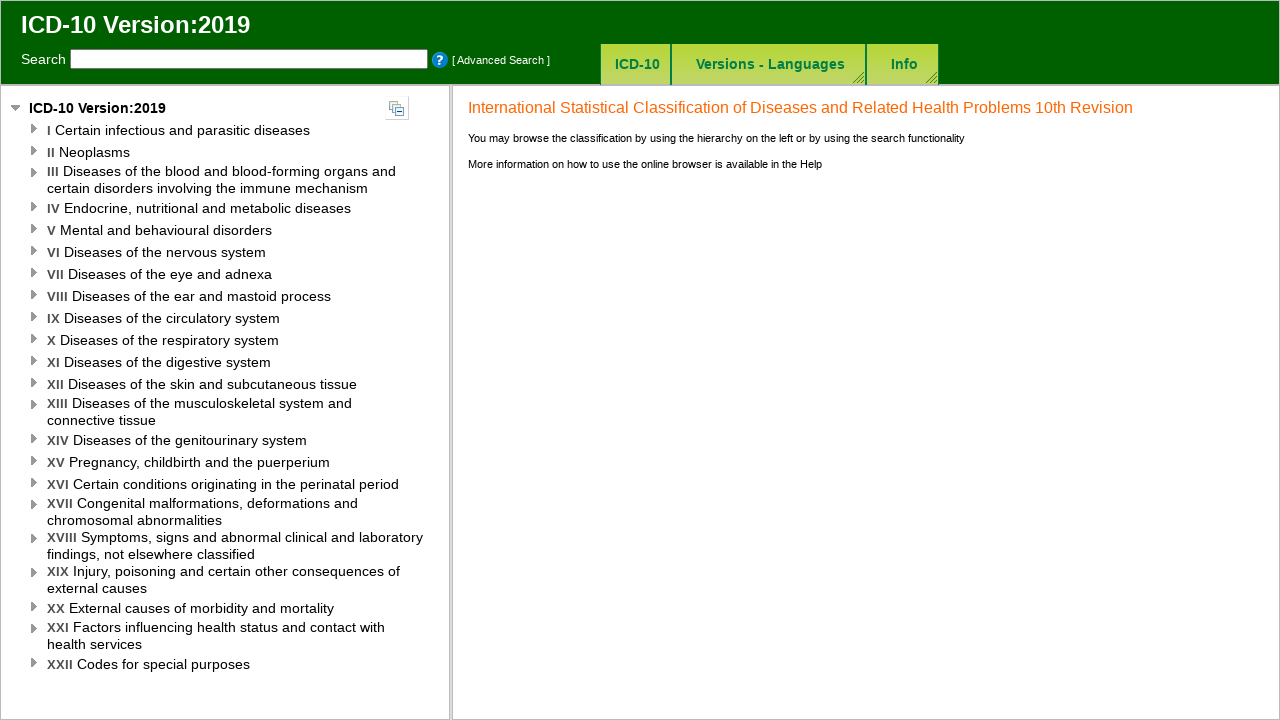

Clicked Advanced Search button at (501, 60) on #advancedSearchButton
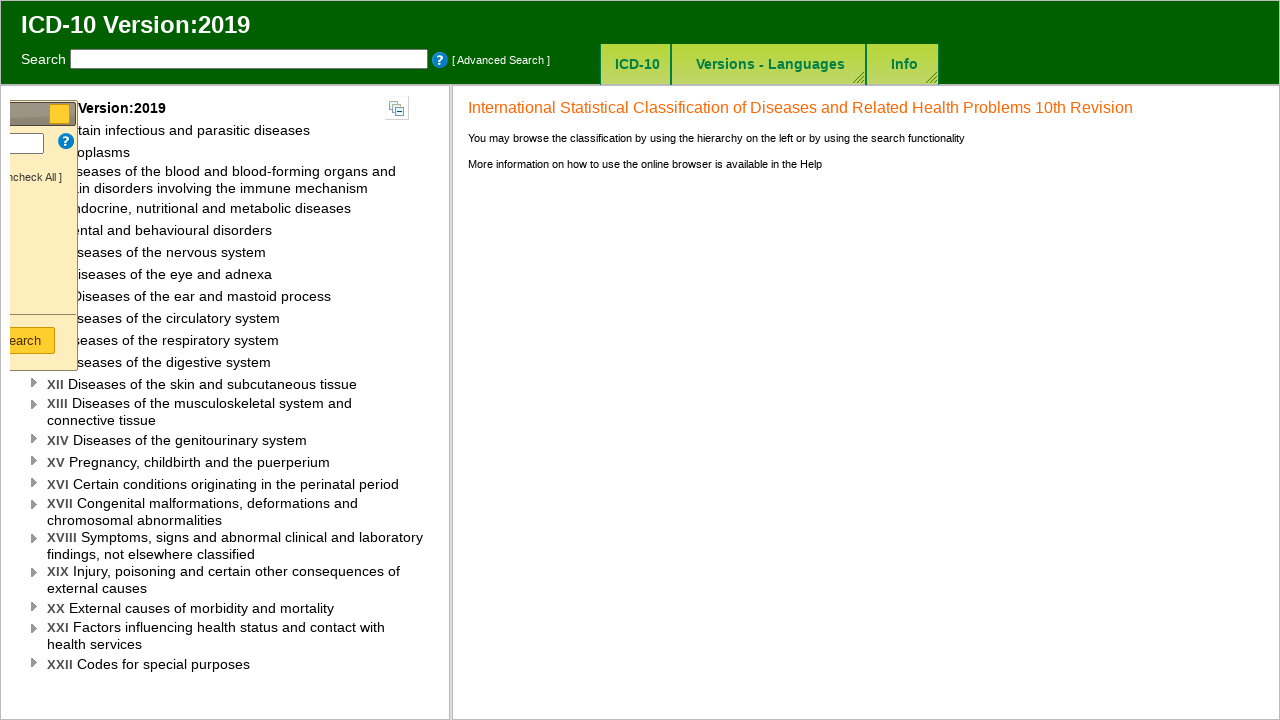

Search Definition checkbox appeared
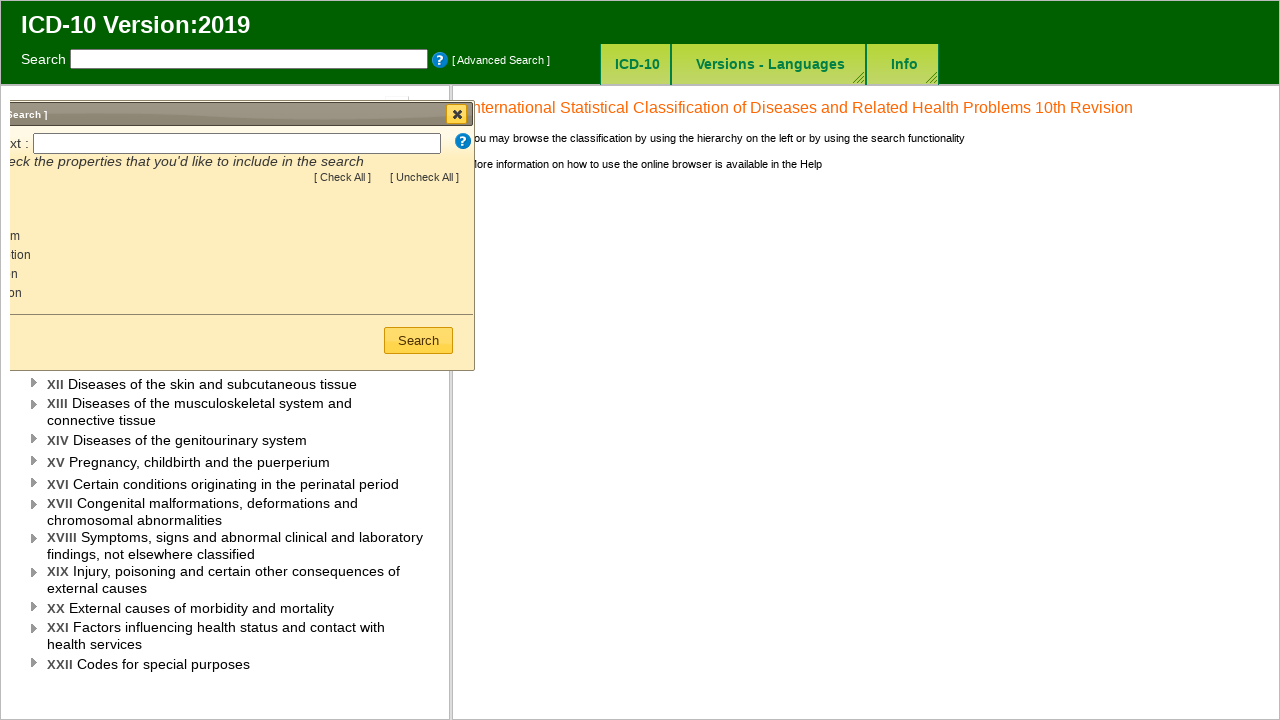

Enabled Search Definition checkbox at (37, 252) on #Search_Definition
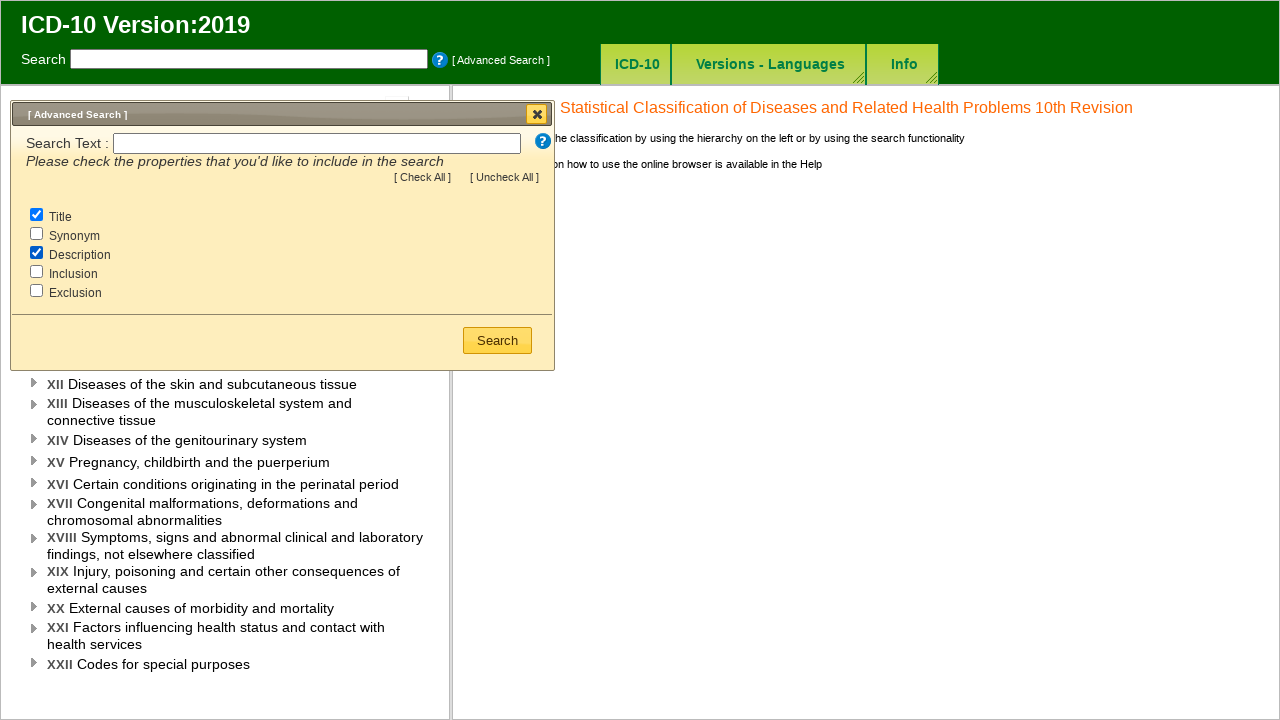

Entered search term 'Hypertension' in search field on #SearchText
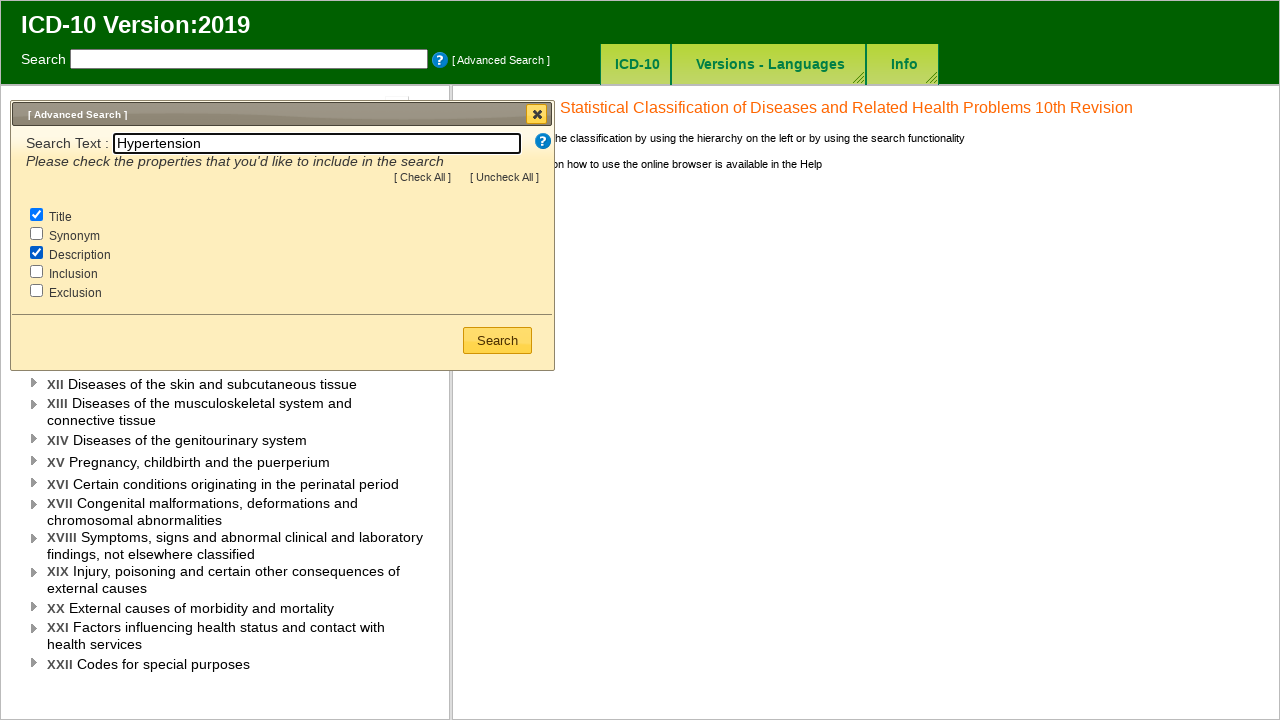

Clicked search submit button at (498, 340) on xpath=//html/body/div[8]/div[3]/div/button/span
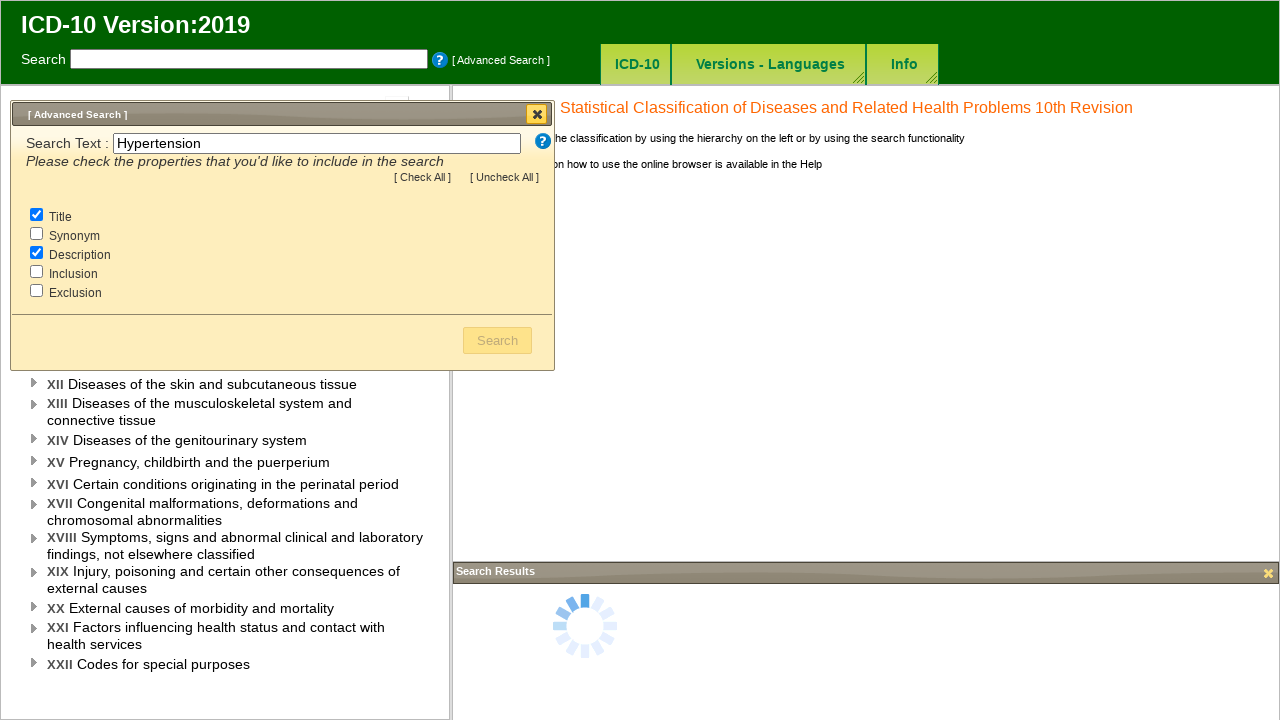

Closed the search dialog at (537, 114) on xpath=//html/body/div[8]/div[1]/button/span[1]
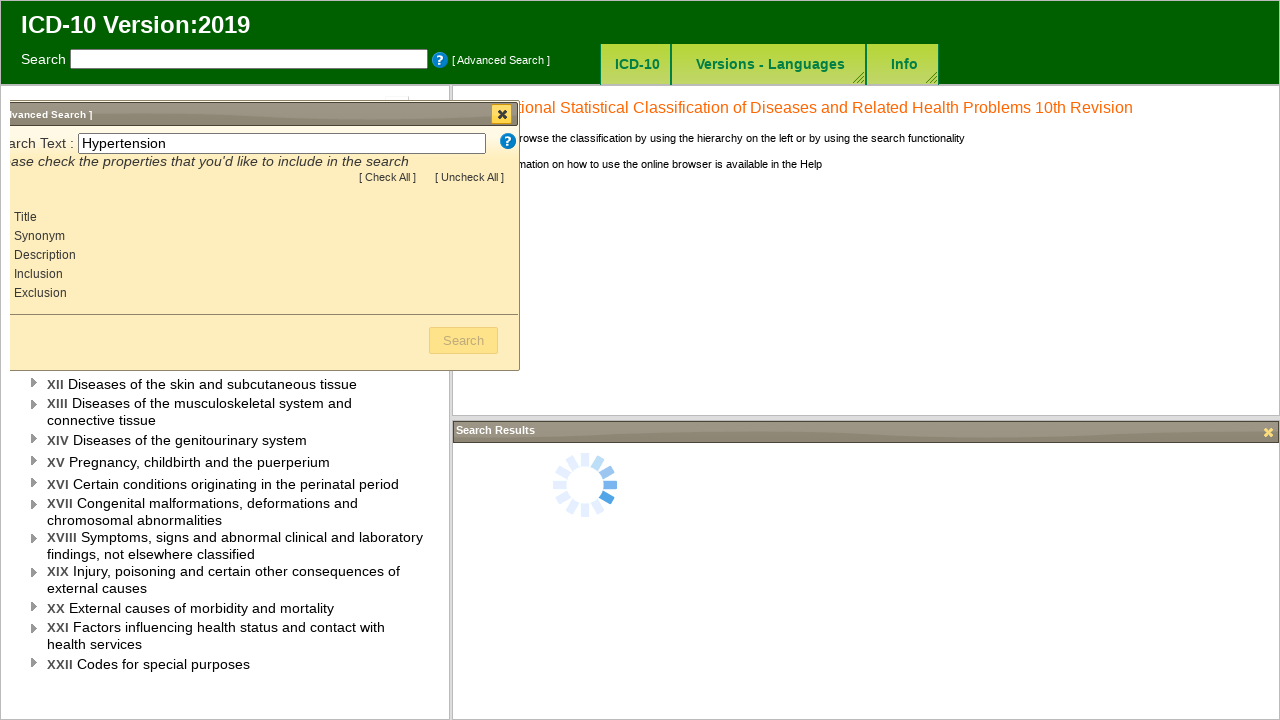

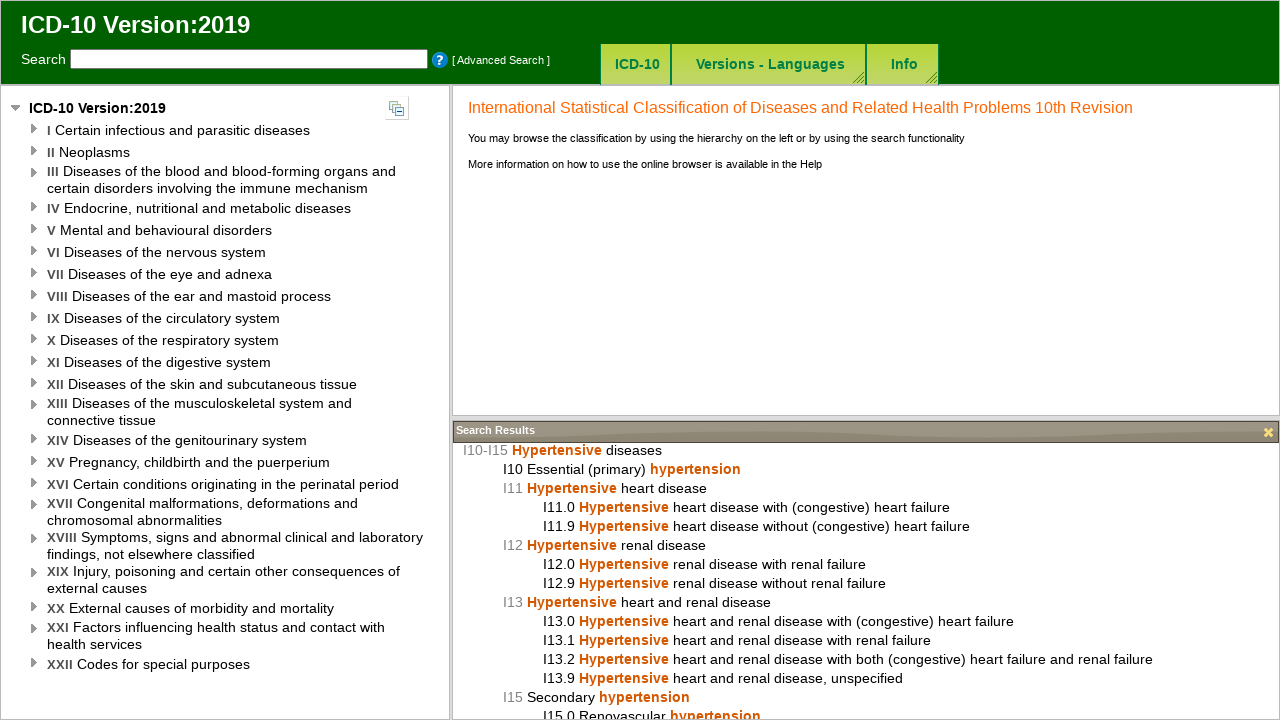